Tests DuckDuckGo search functionality by entering a search query and submitting the form

Starting URL: https://www.duckduckgo.com

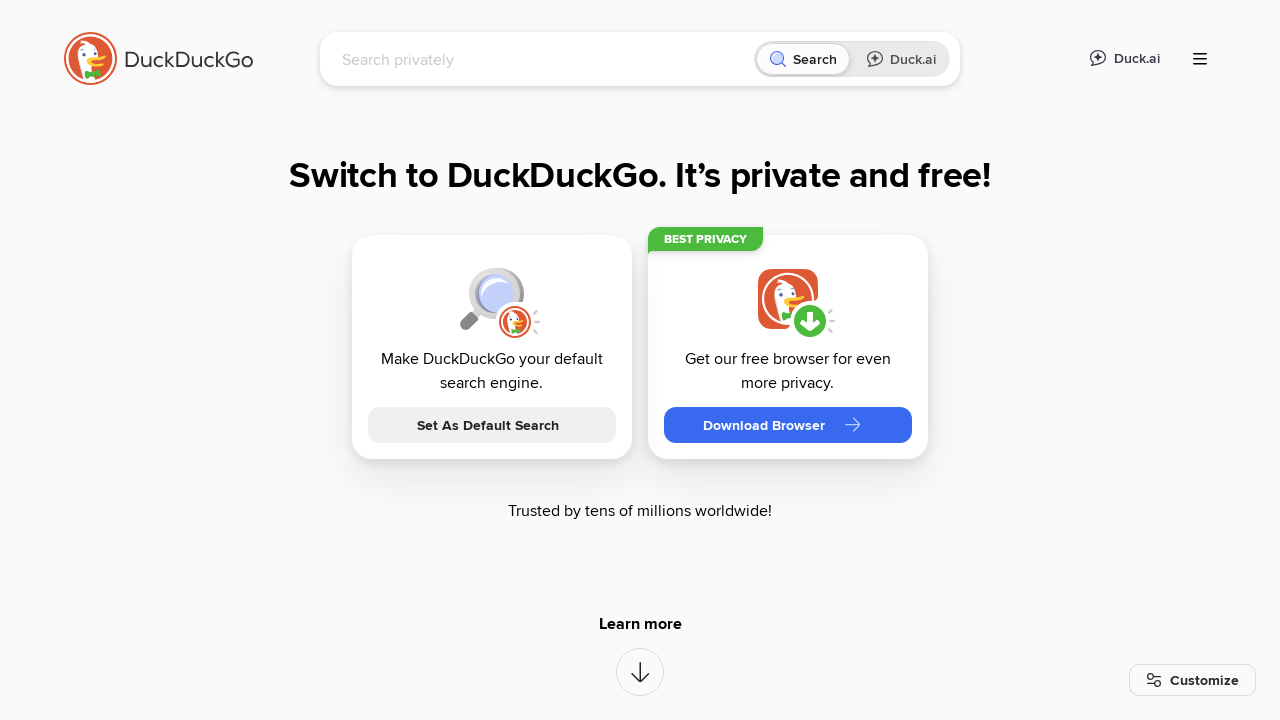

Filled search box with 'privacy online security' on input[name='q']
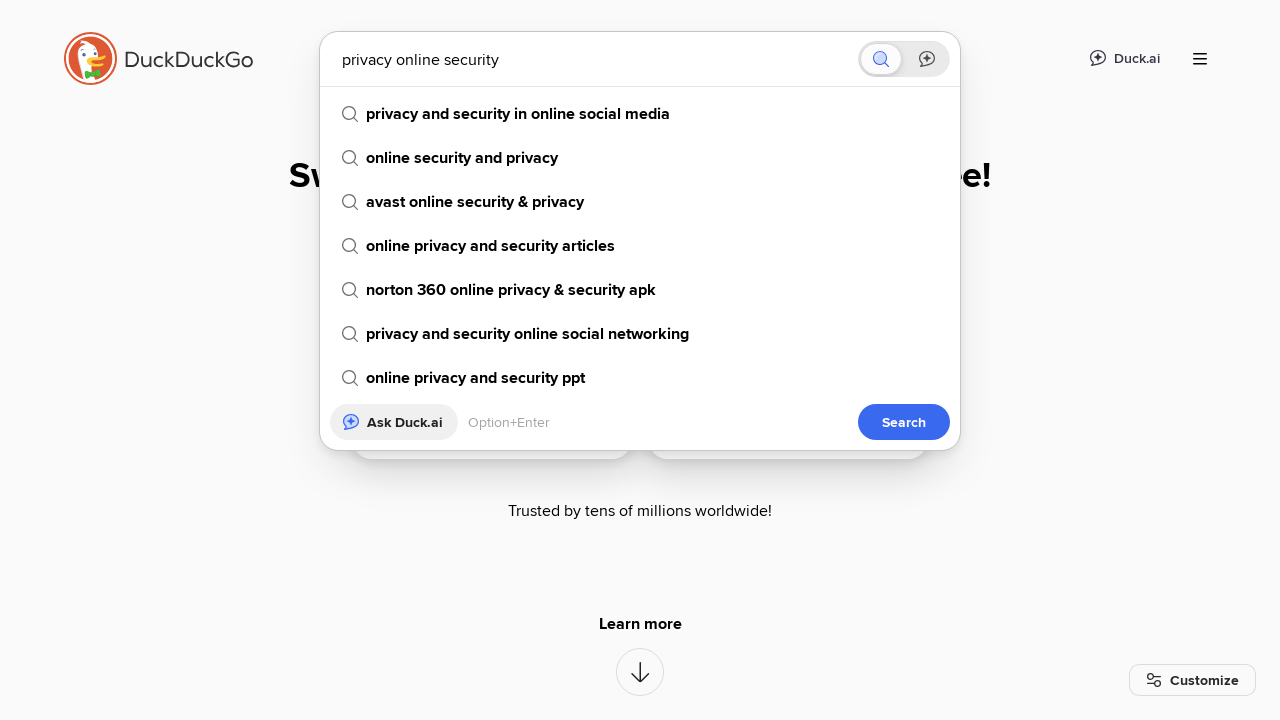

Submitted search form by pressing Enter on input[name='q']
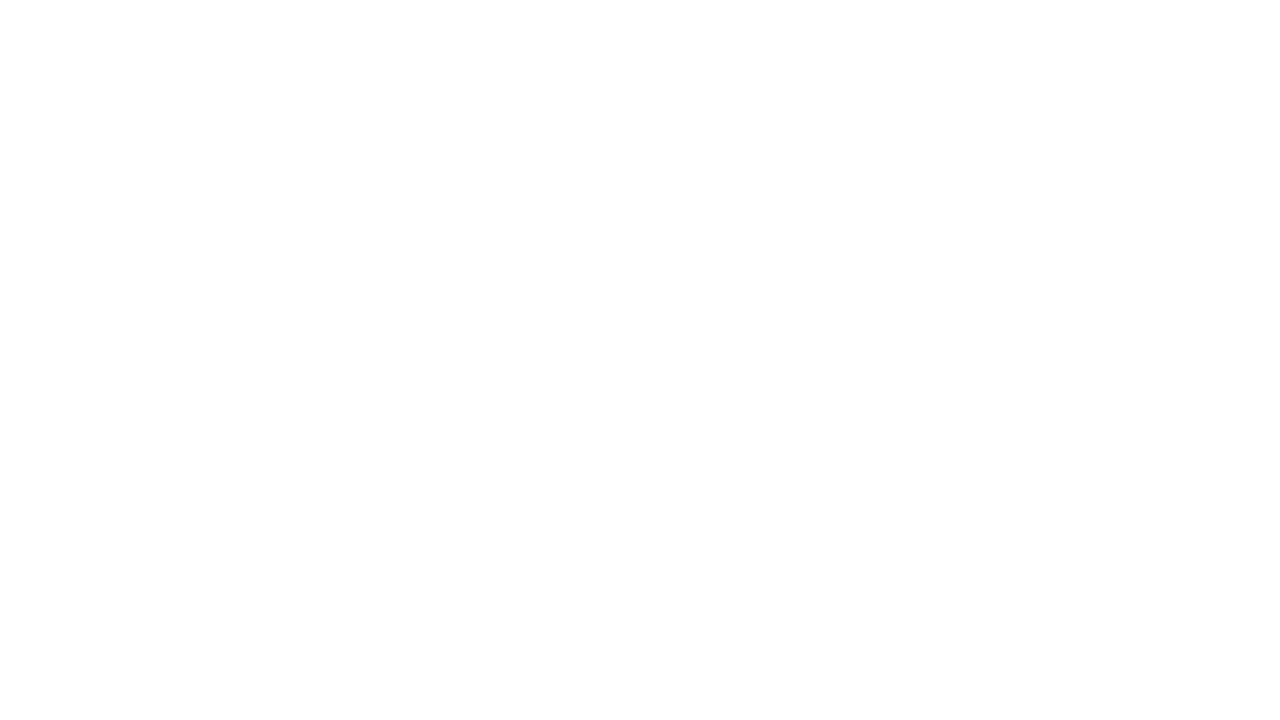

Waited for search results to load (networkidle)
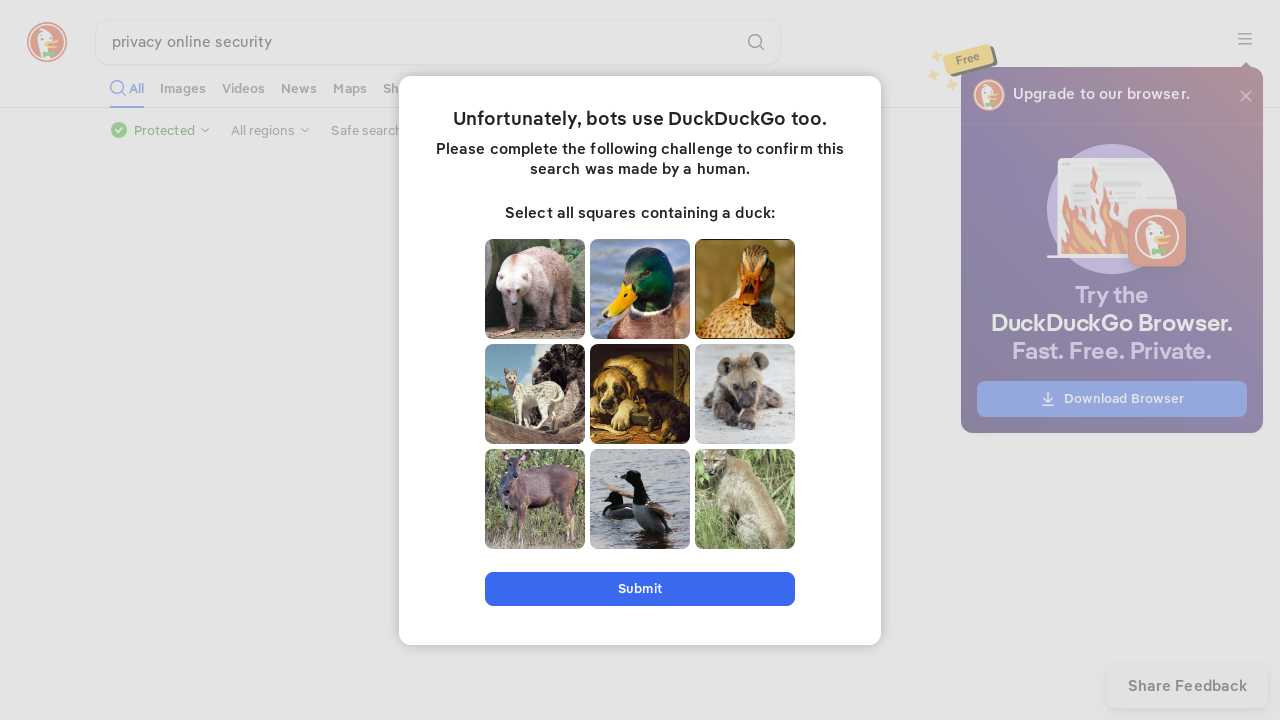

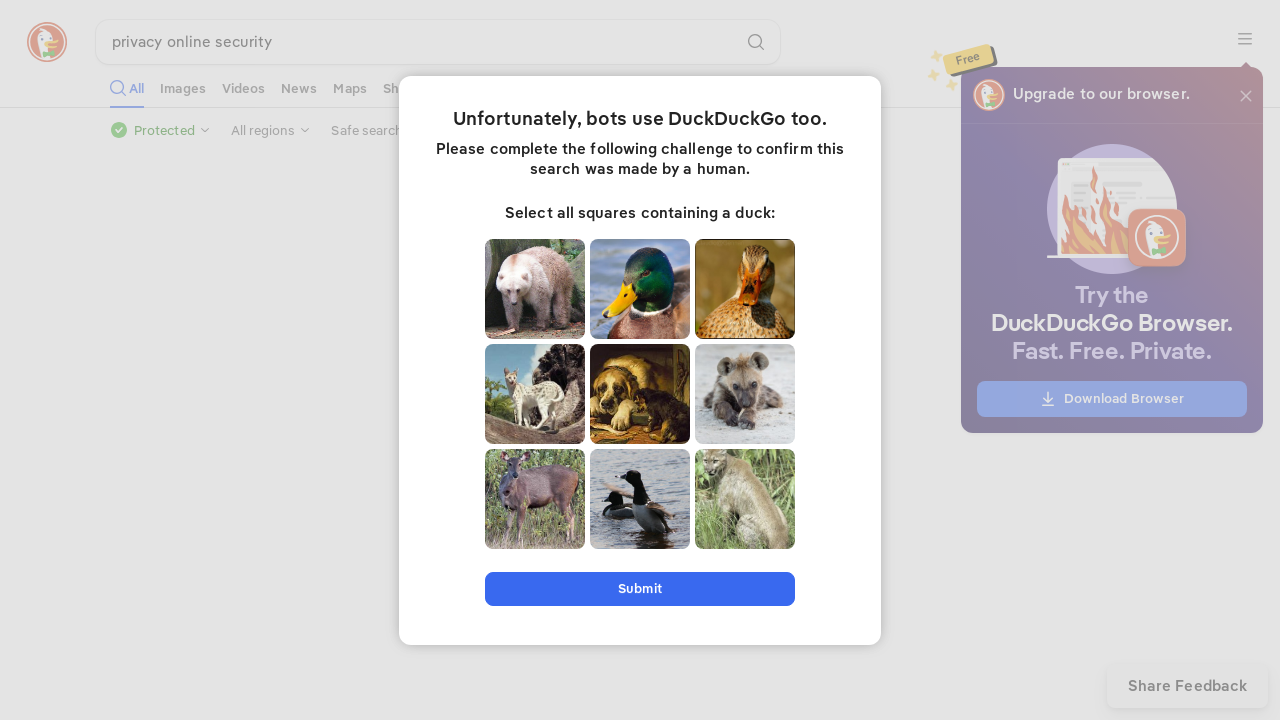